Tests form filling with keyboard actions by entering user information, copying current address, and pasting it to permanent address field

Starting URL: https://demoqa.com/text-box

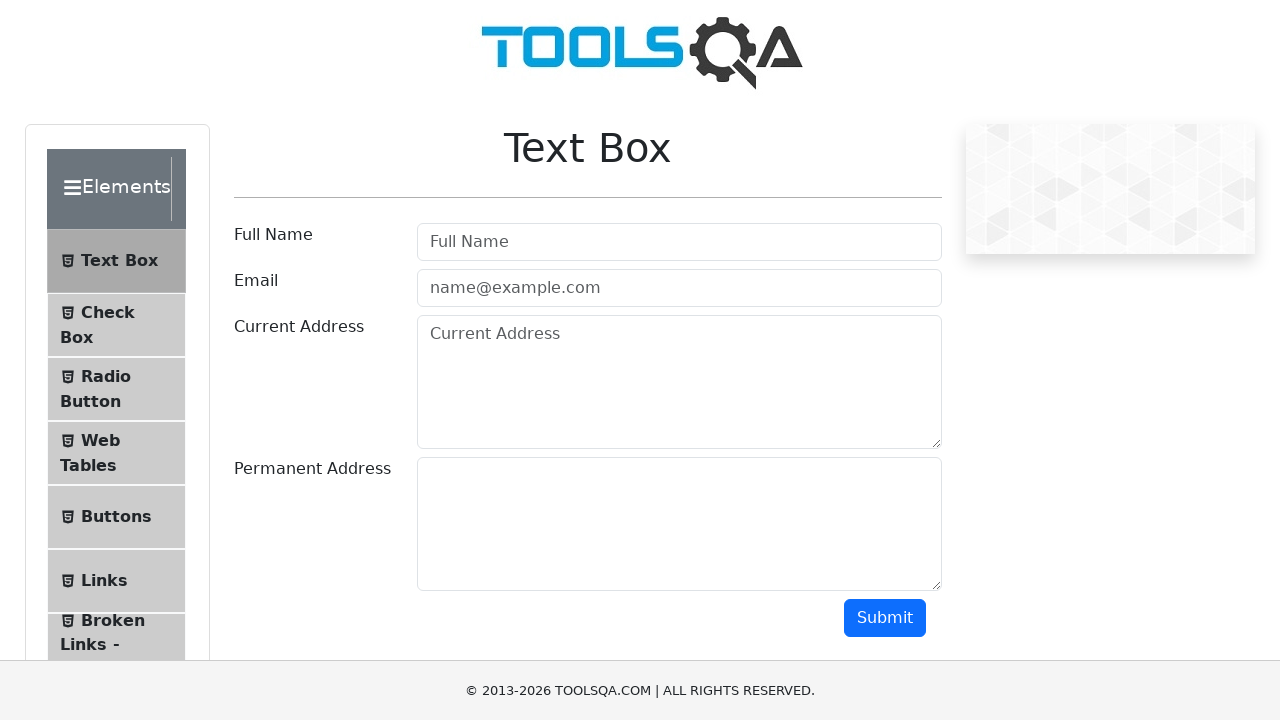

Entered full name 'Vinay kumar Sp' in userName field on #userName
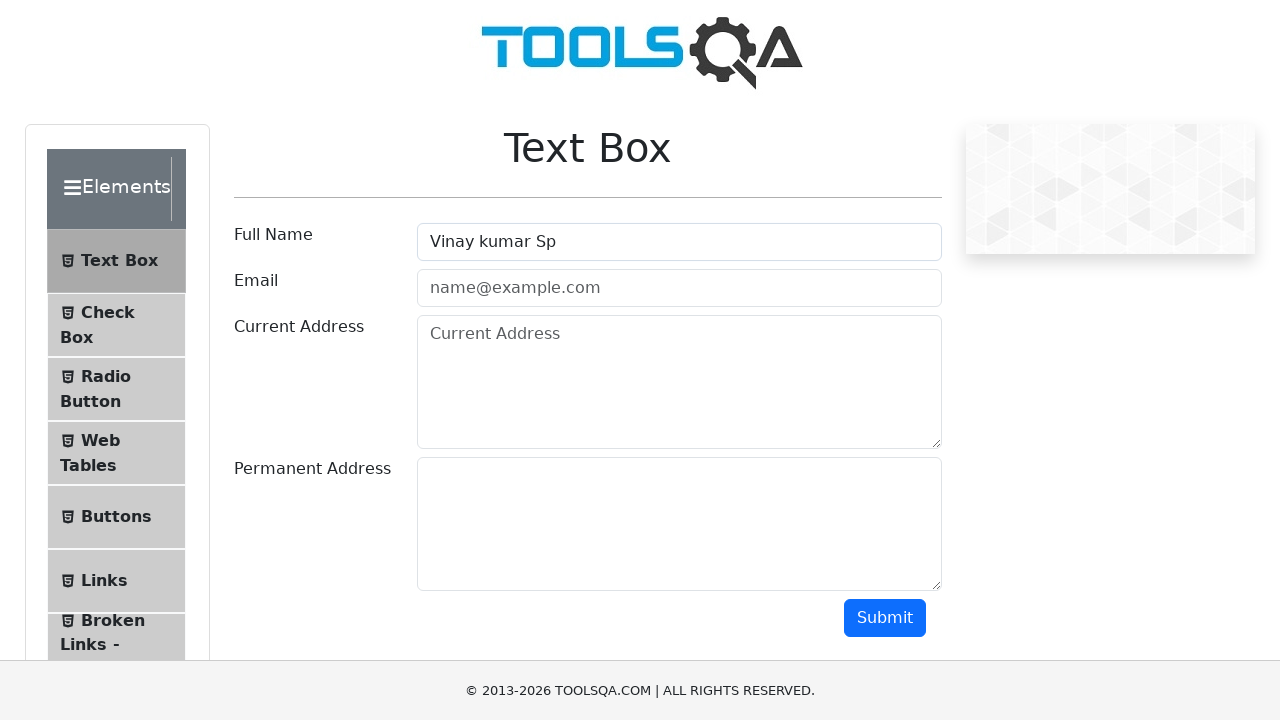

Entered email 'salkattevinay@gmail.com' in userEmail field on #userEmail
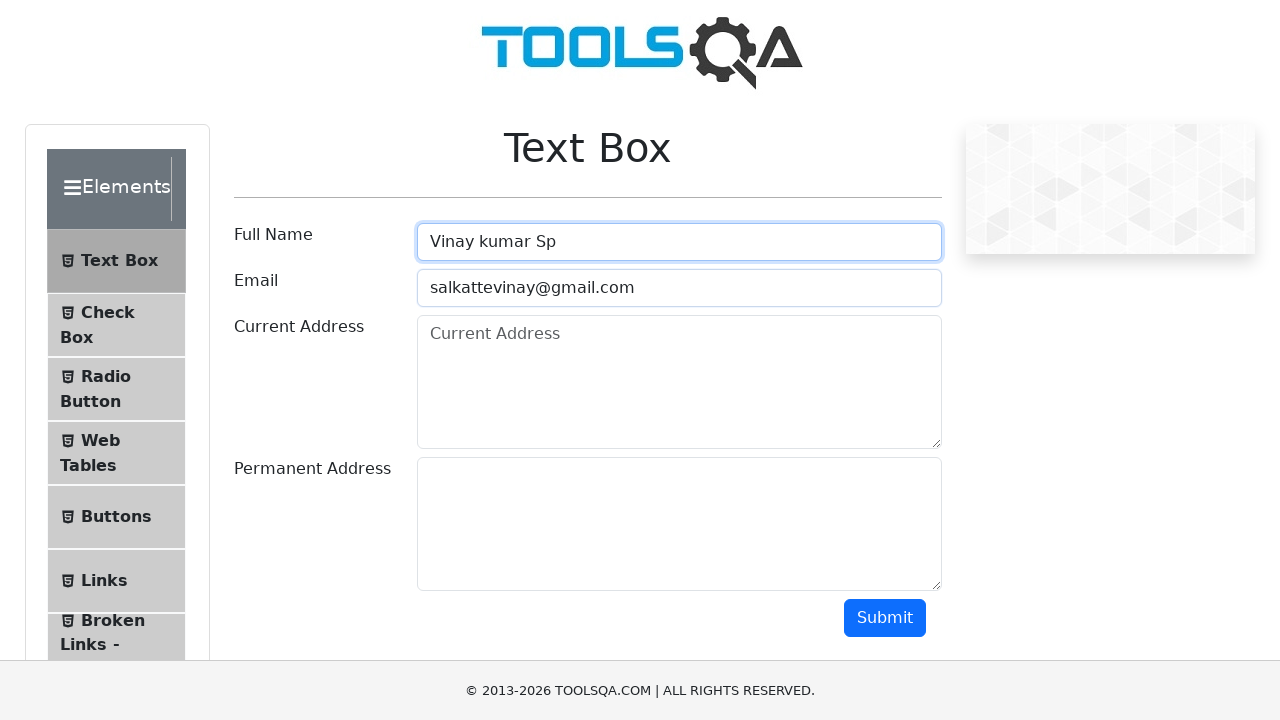

Entered current address 'Davangare - Bangalore - Mysore' in currentAddress field on #currentAddress
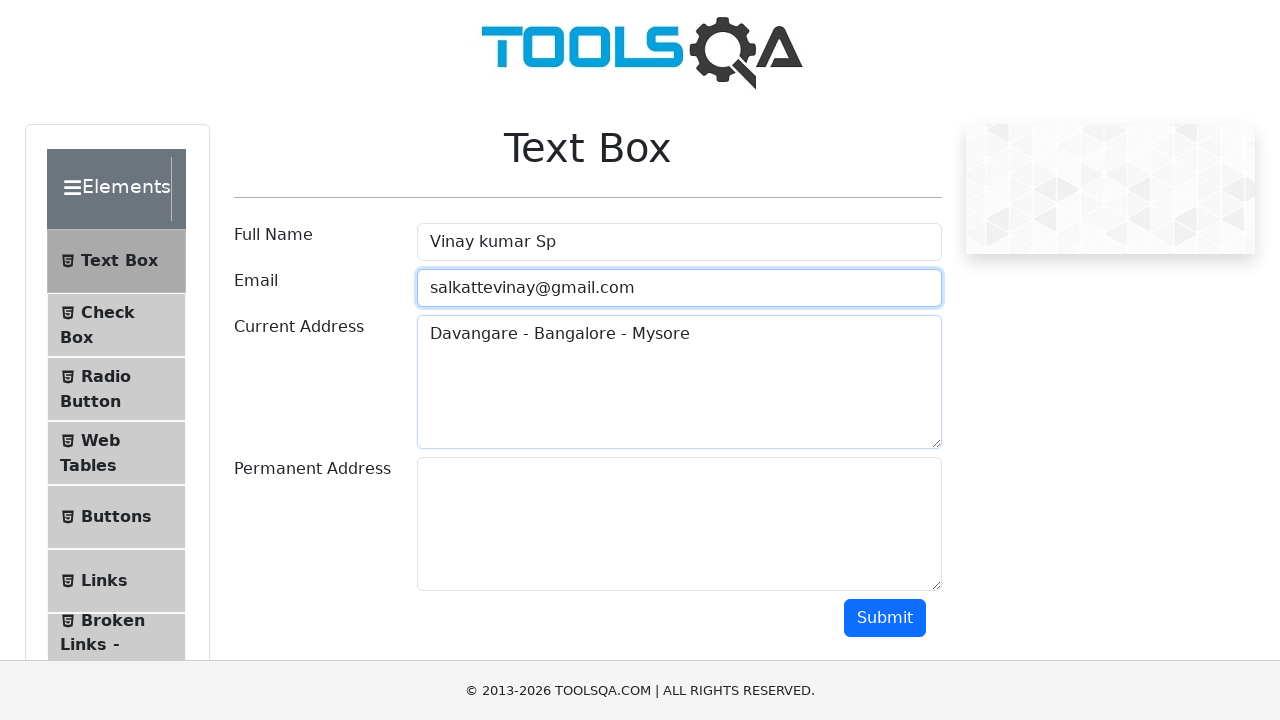

Focused on currentAddress field on #currentAddress
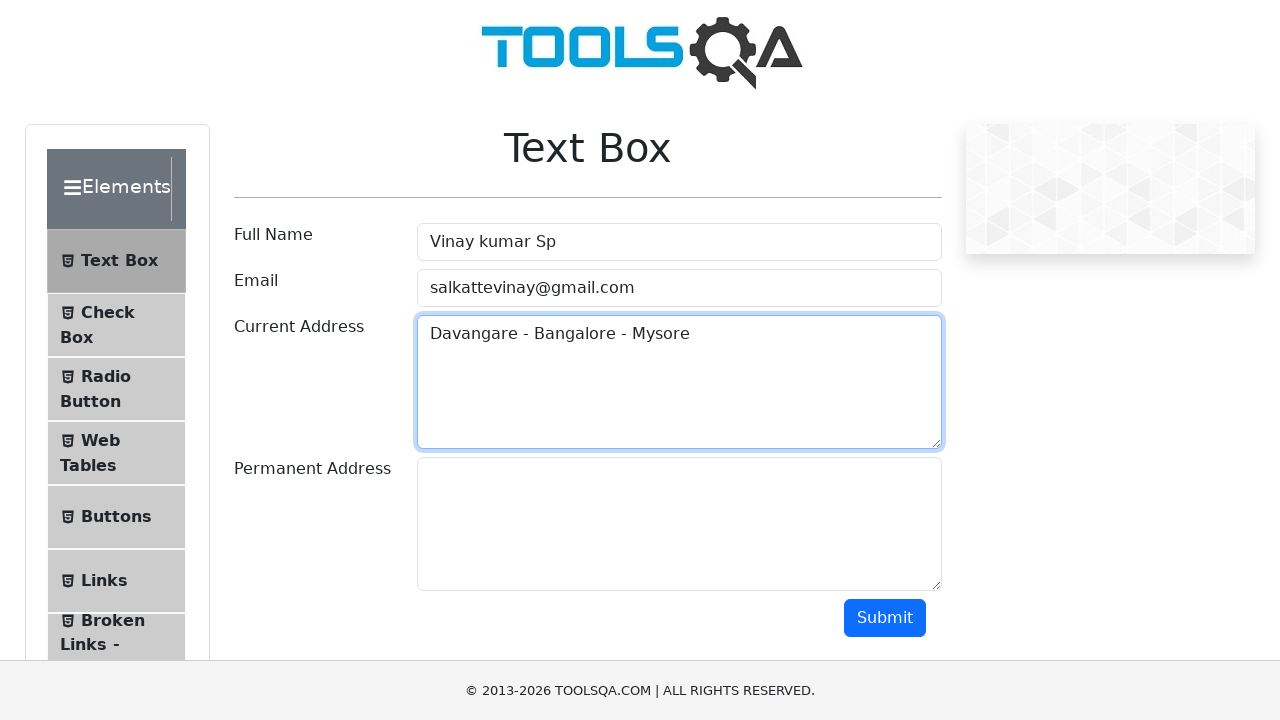

Selected all text in currentAddress field using Ctrl+A
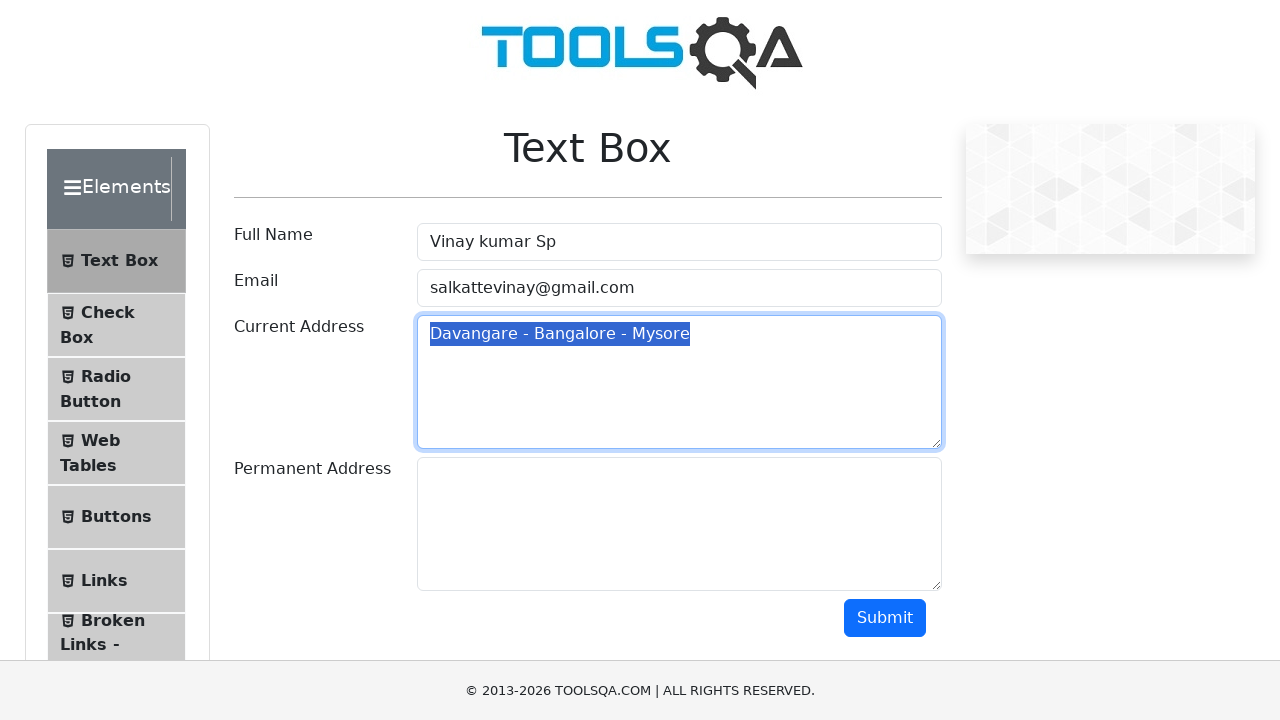

Copied selected address text using Ctrl+C
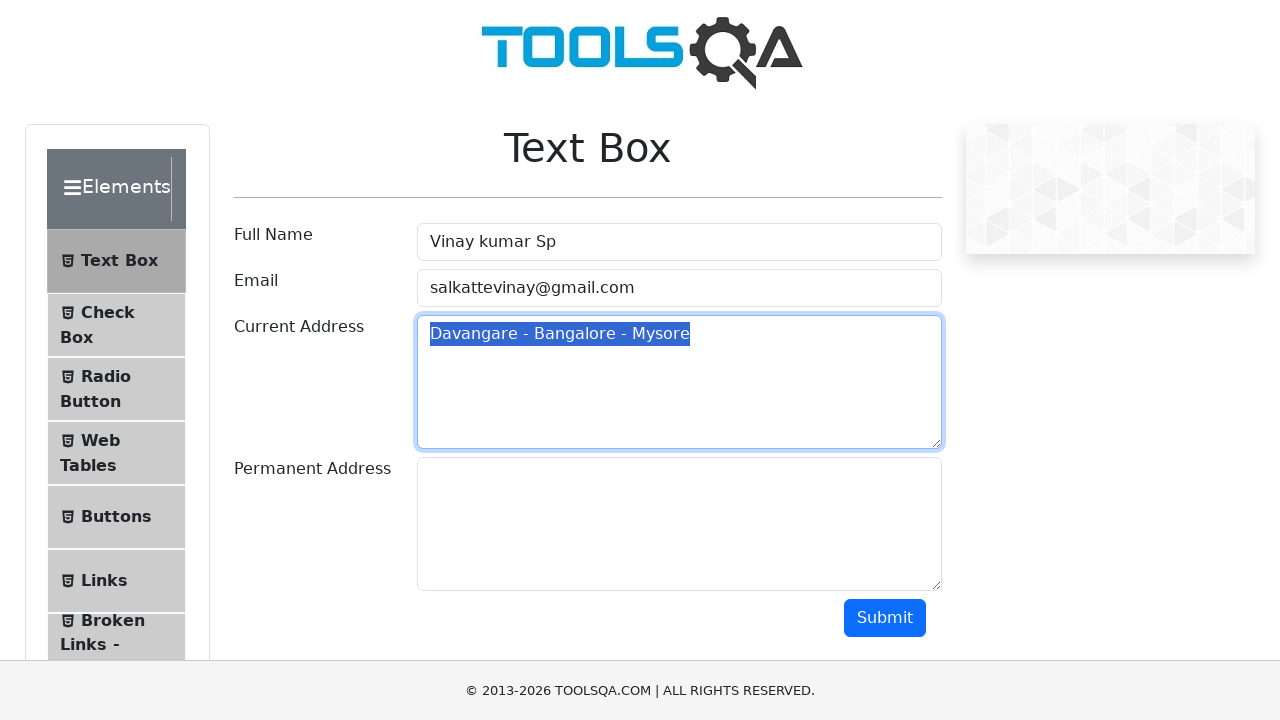

Pressed Tab to navigate to permanent address field
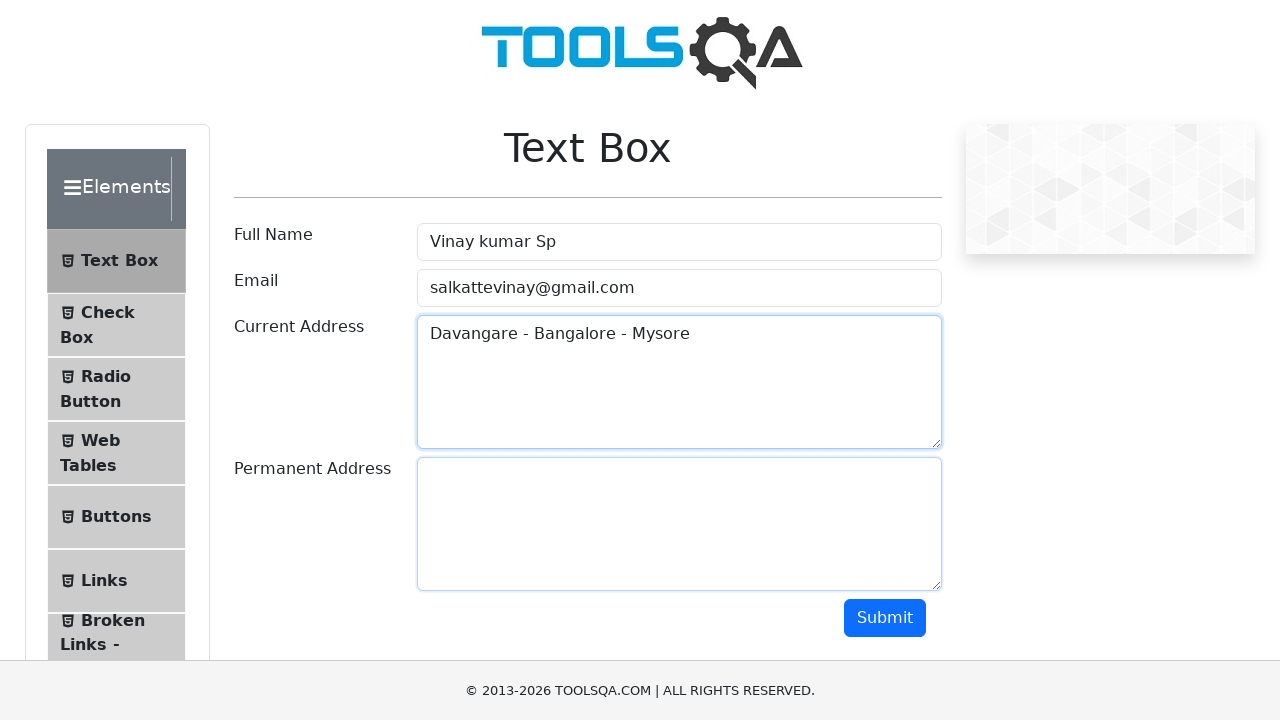

Pasted copied address into permanent address field using Ctrl+V
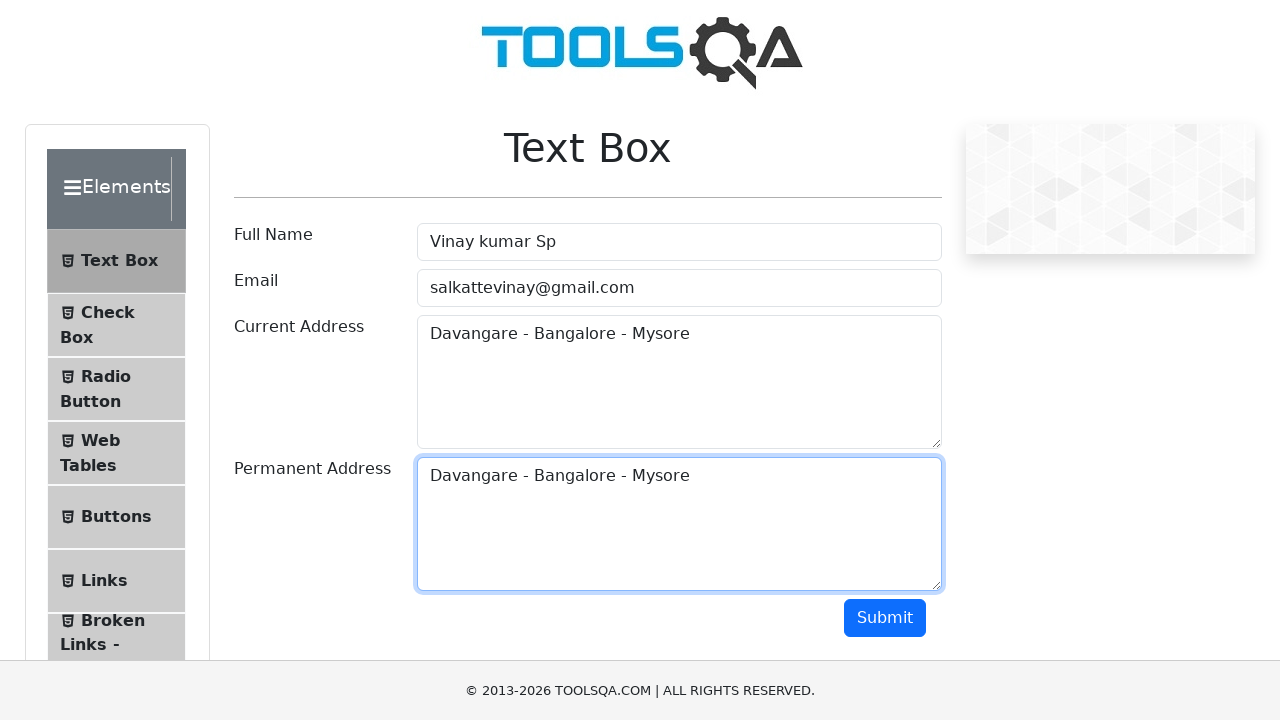

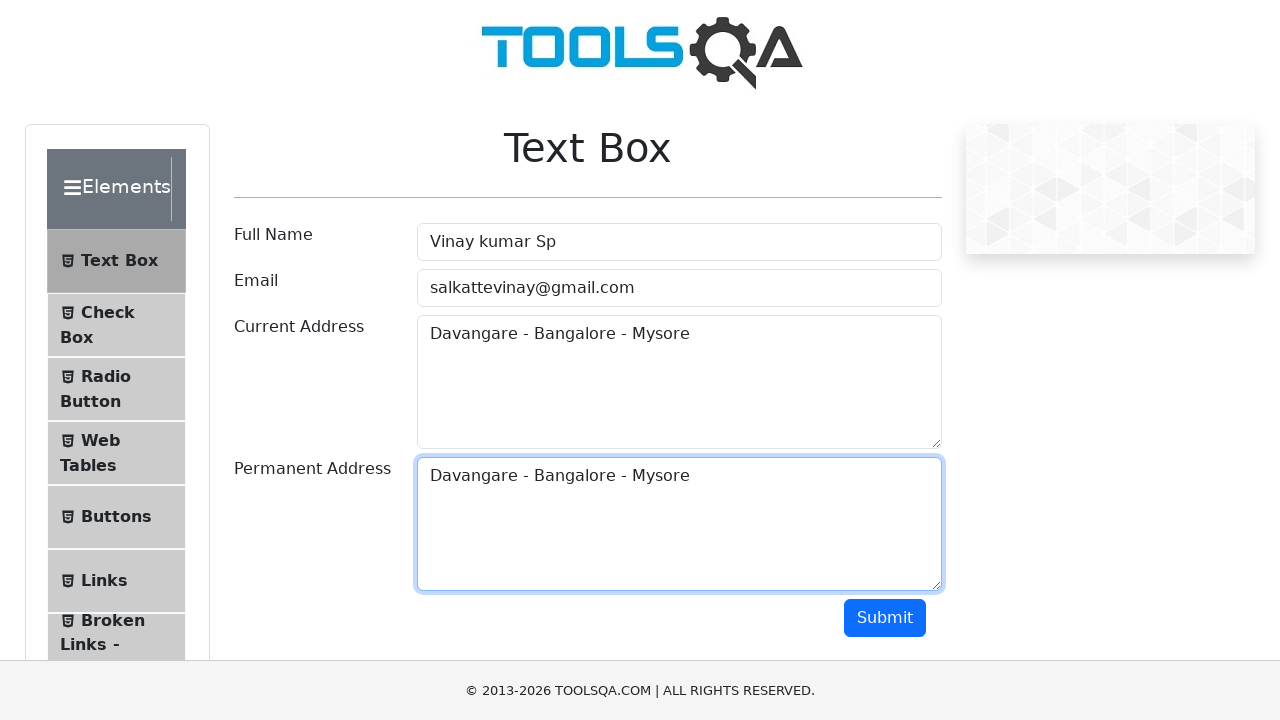